Tests the jQueryUI droppable demo page by navigating through the sidebar and clicking on the Droppable link

Starting URL: https://jqueryui.com/droppable/

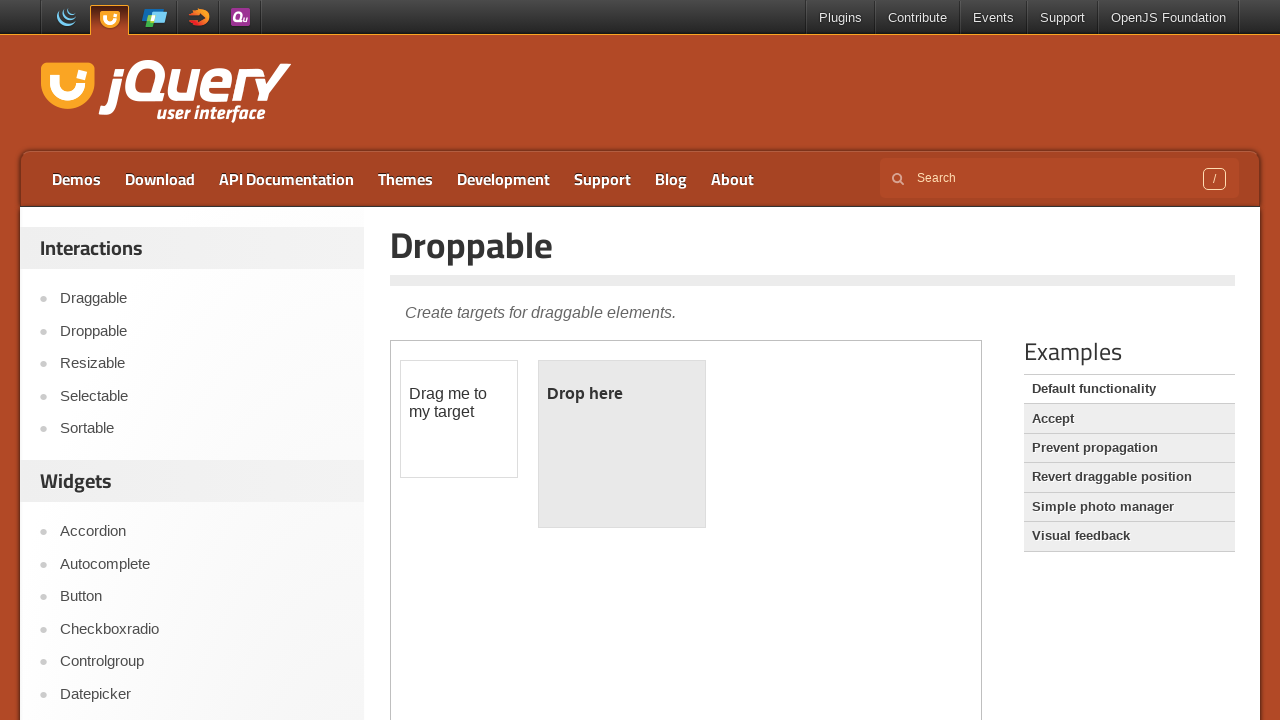

Sidebar loaded and sidebar links are visible
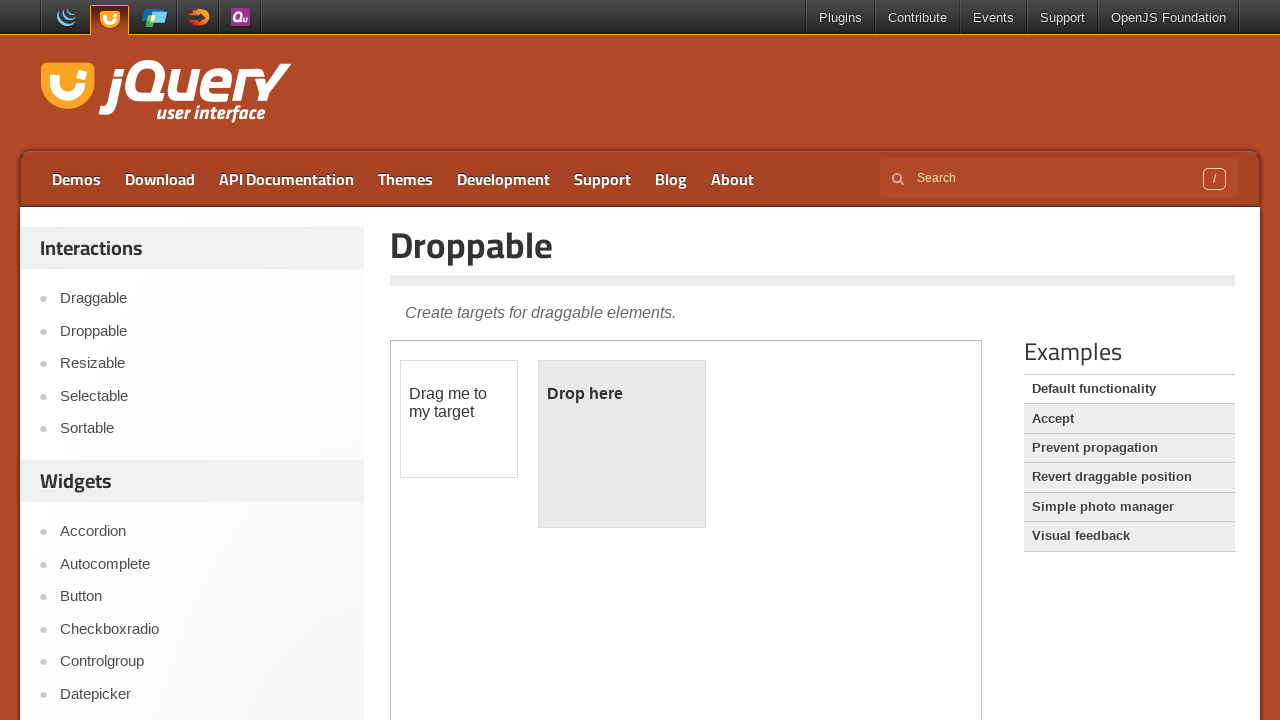

Located sidebar links in the DOM
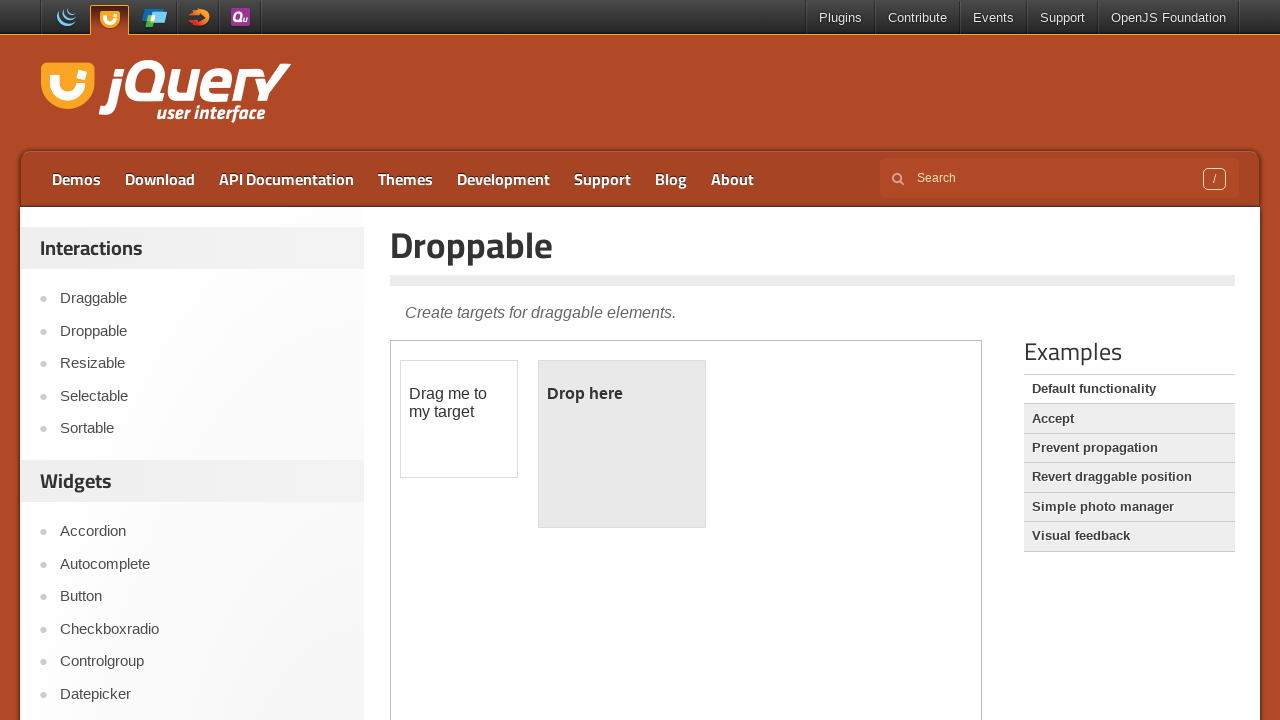

Found 5 sidebar links
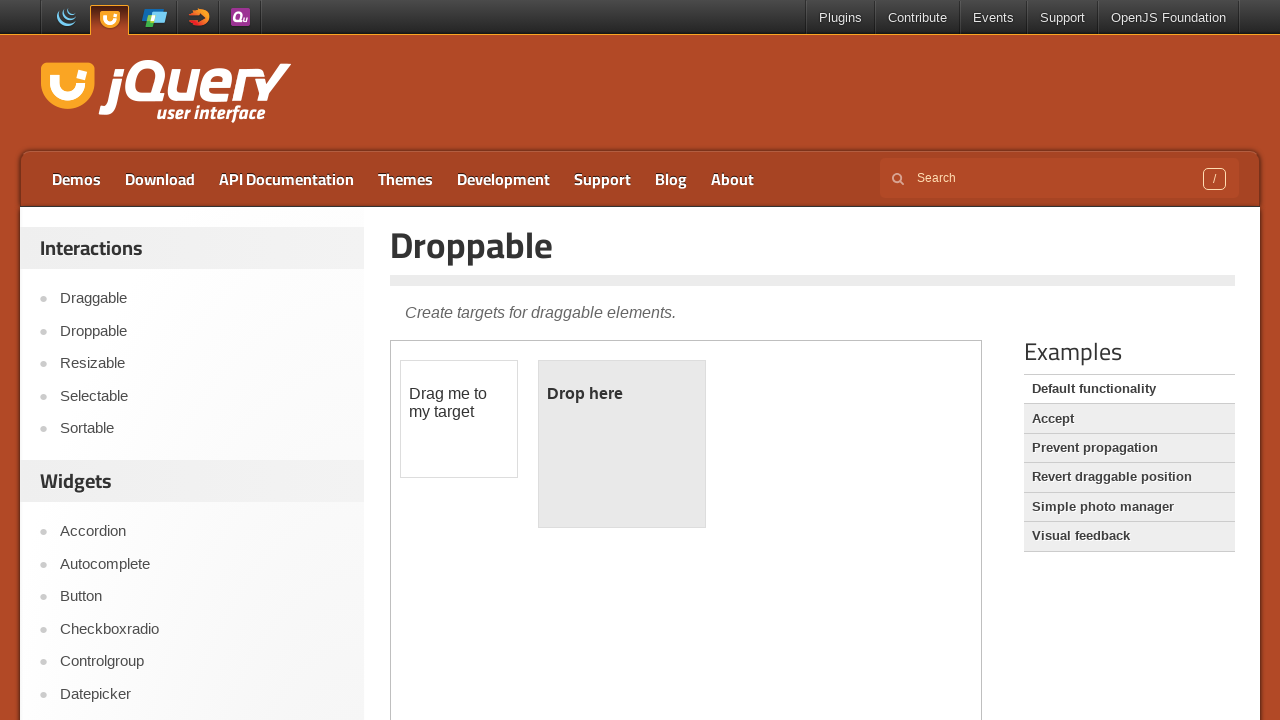

Clicked on the Droppable link in the sidebar at (196, 331) on xpath=//div[@id='sidebar']/aside[1]/ul/li >> nth=1
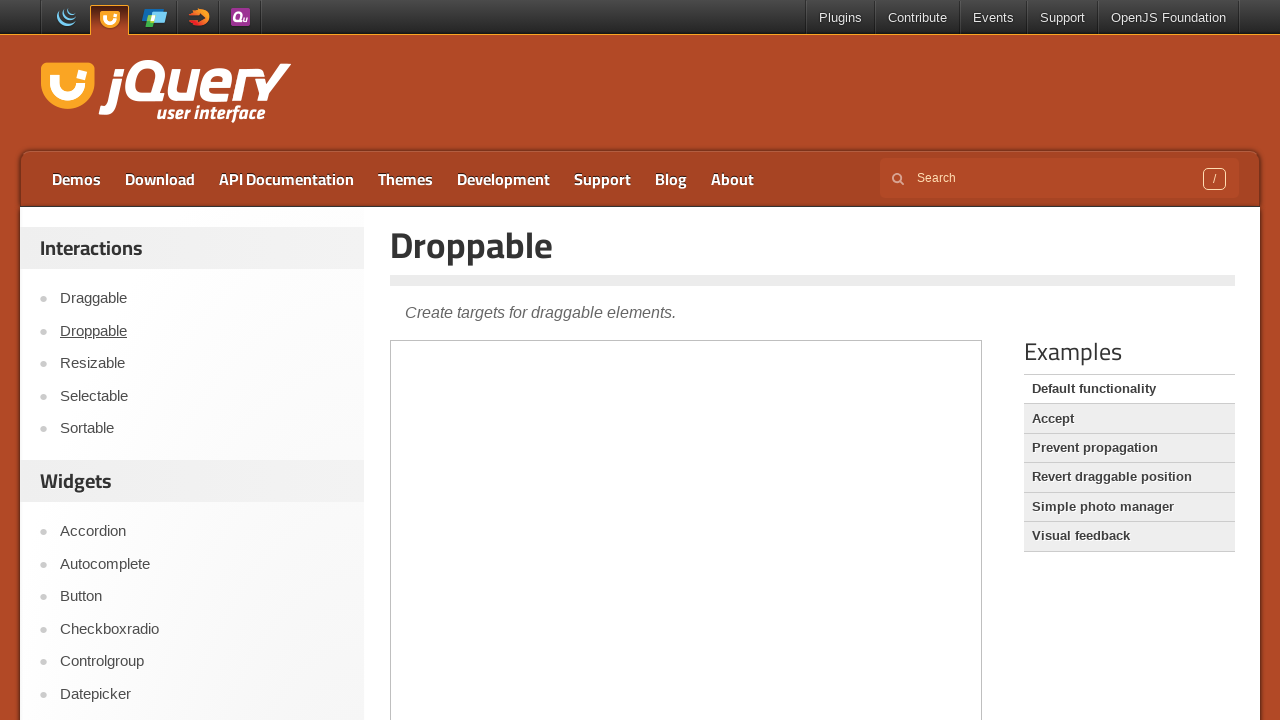

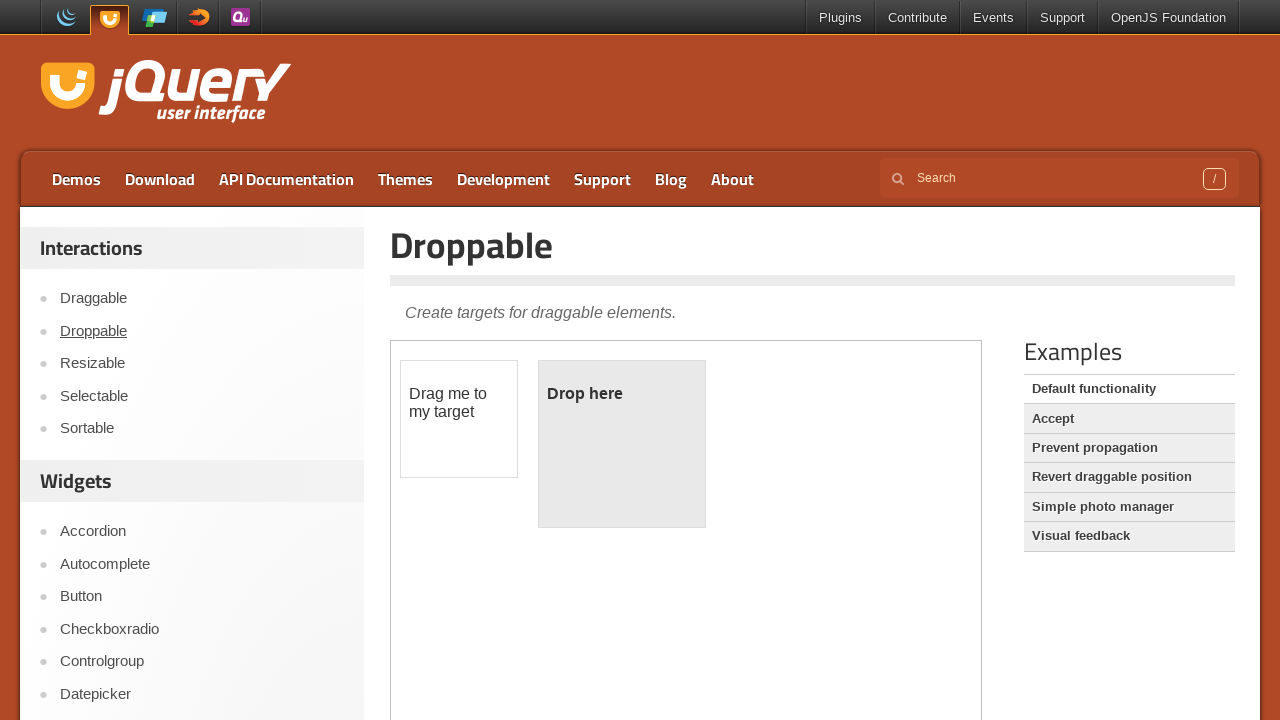